Tests various form controls including checkboxes, radio buttons, and show/hide functionality on a practice automation page

Starting URL: https://rahulshettyacademy.com/AutomationPractice/

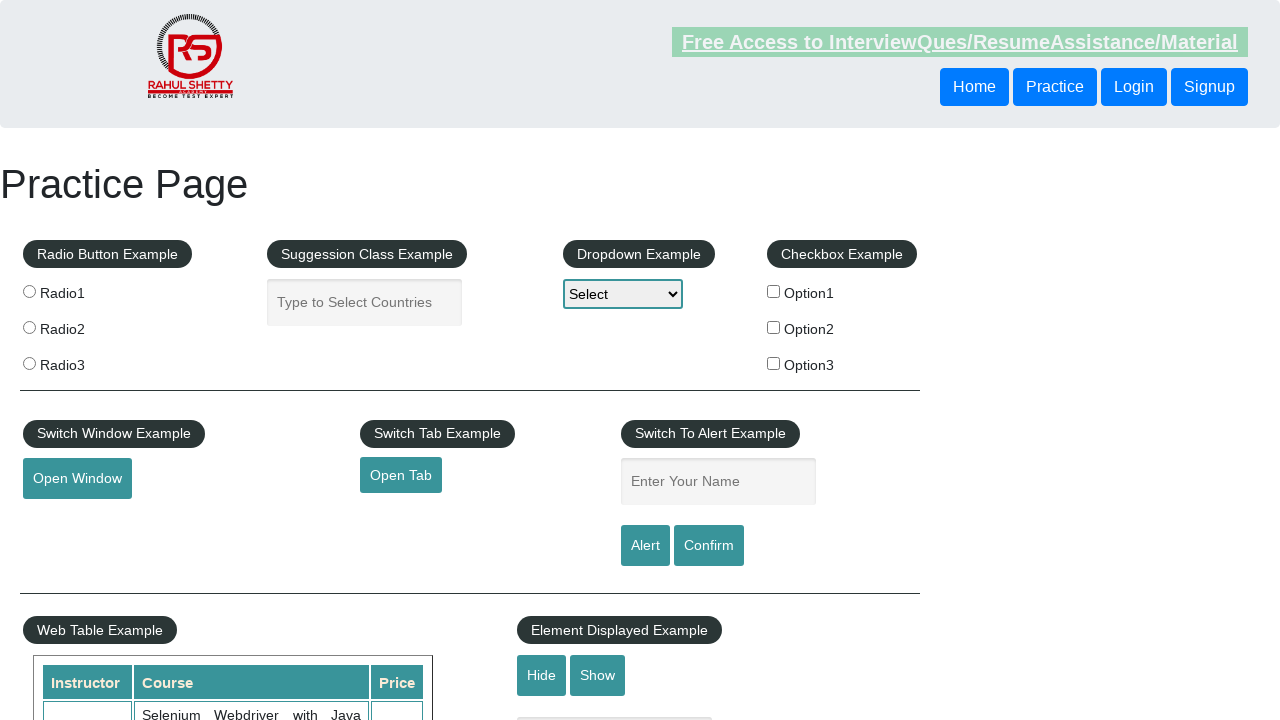

Navigated to AutomationPractice page
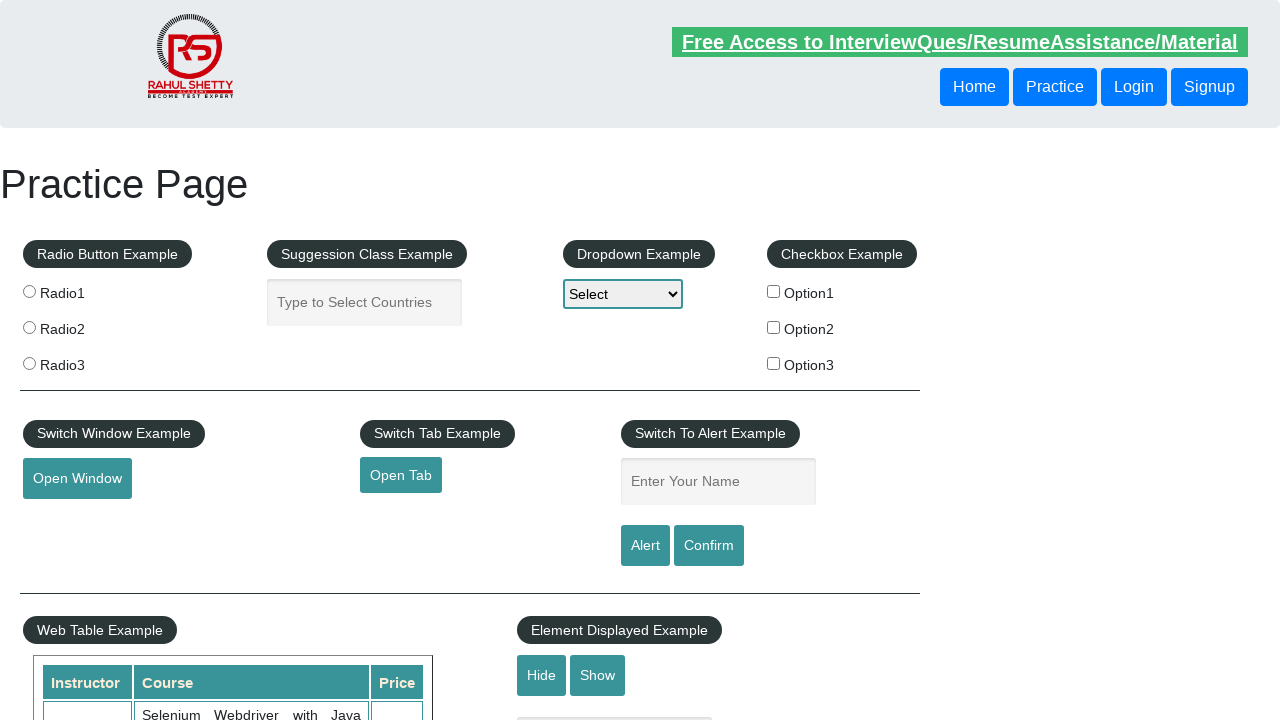

Clicked first checkbox (Option1) at (774, 291) on #checkBoxOption1
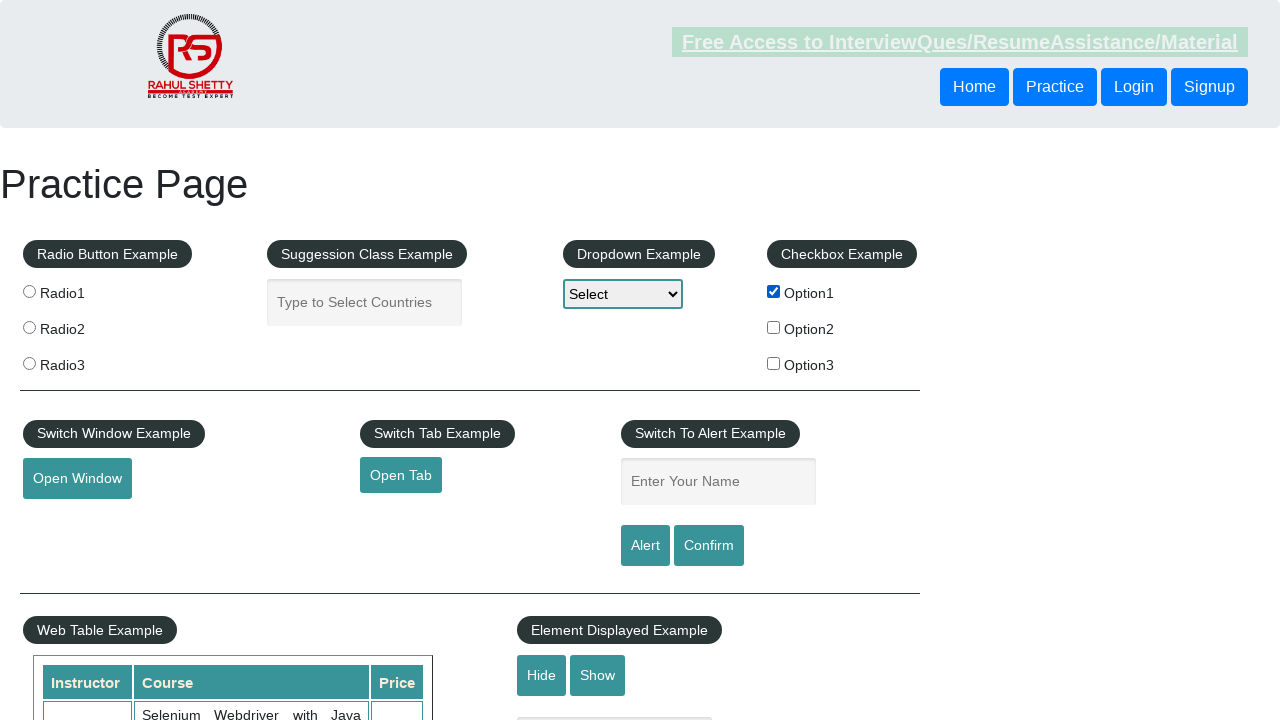

Located all checkboxes on the page
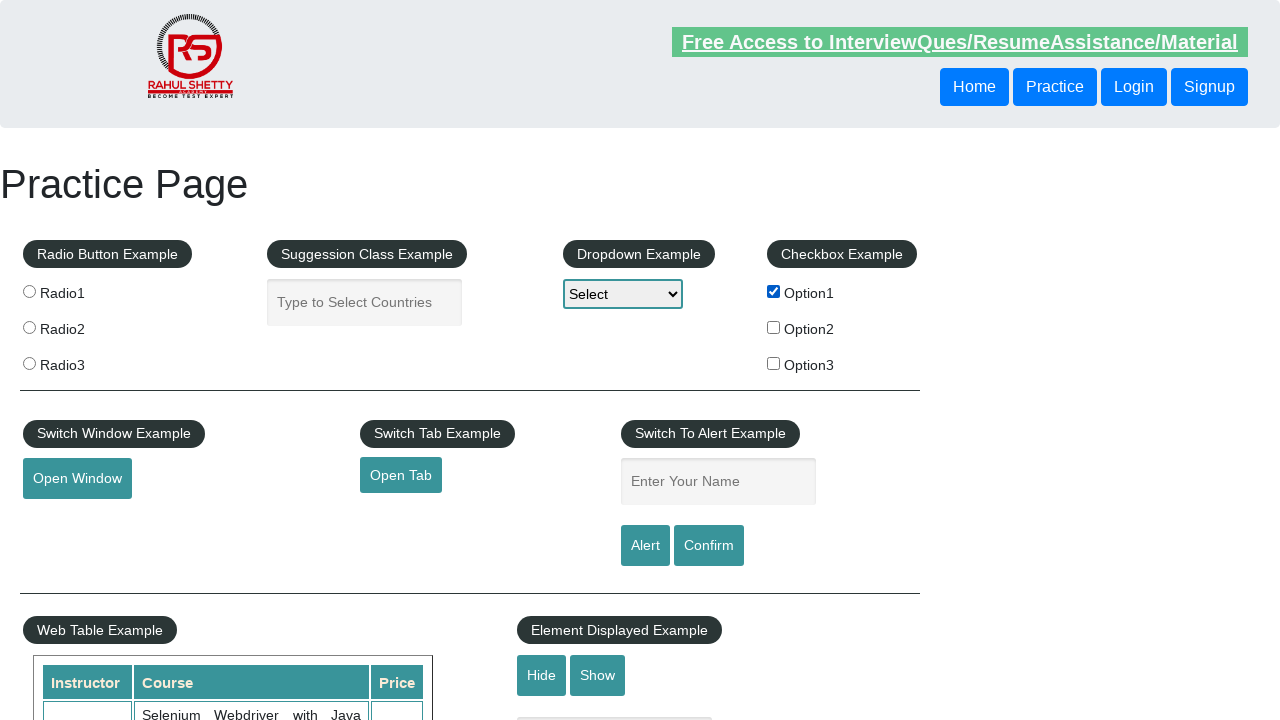

Clicked Option2 checkbox at (774, 327) on xpath=//input[@type='checkbox' and @value] >> nth=1
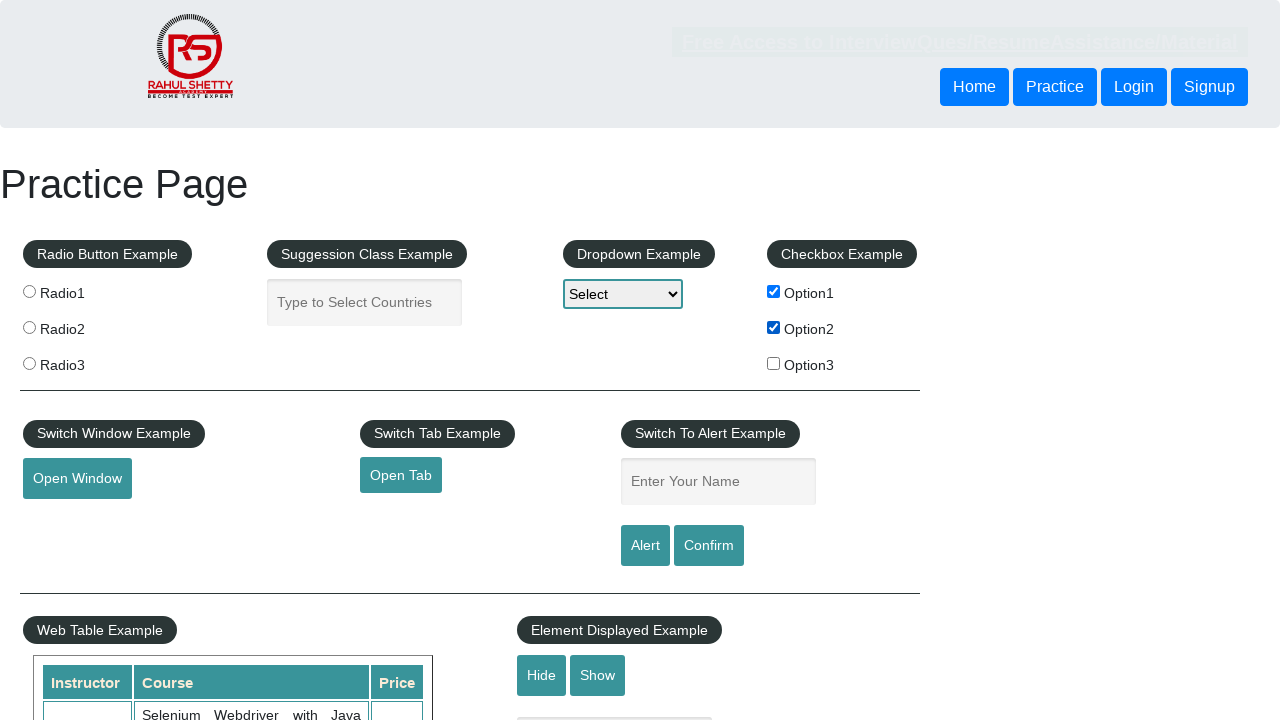

Located all radio buttons on the page
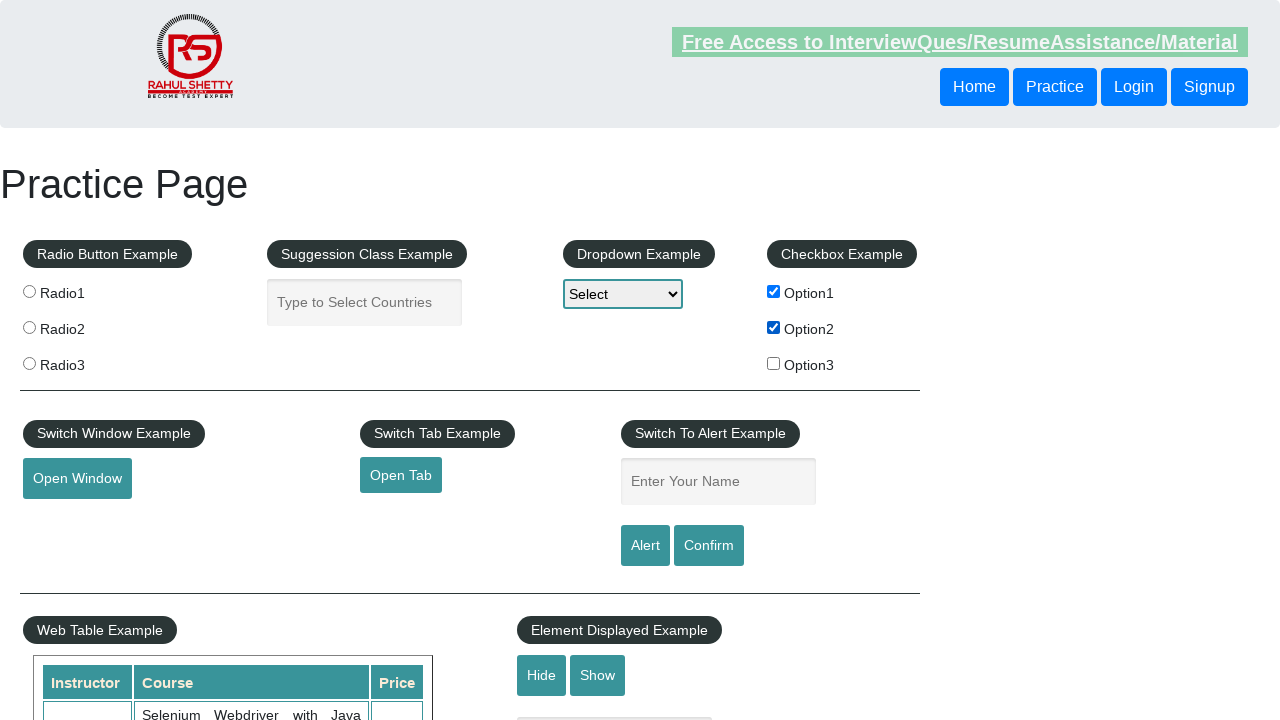

Clicked Radio1 button at (29, 291) on input[type='radio'] >> nth=0
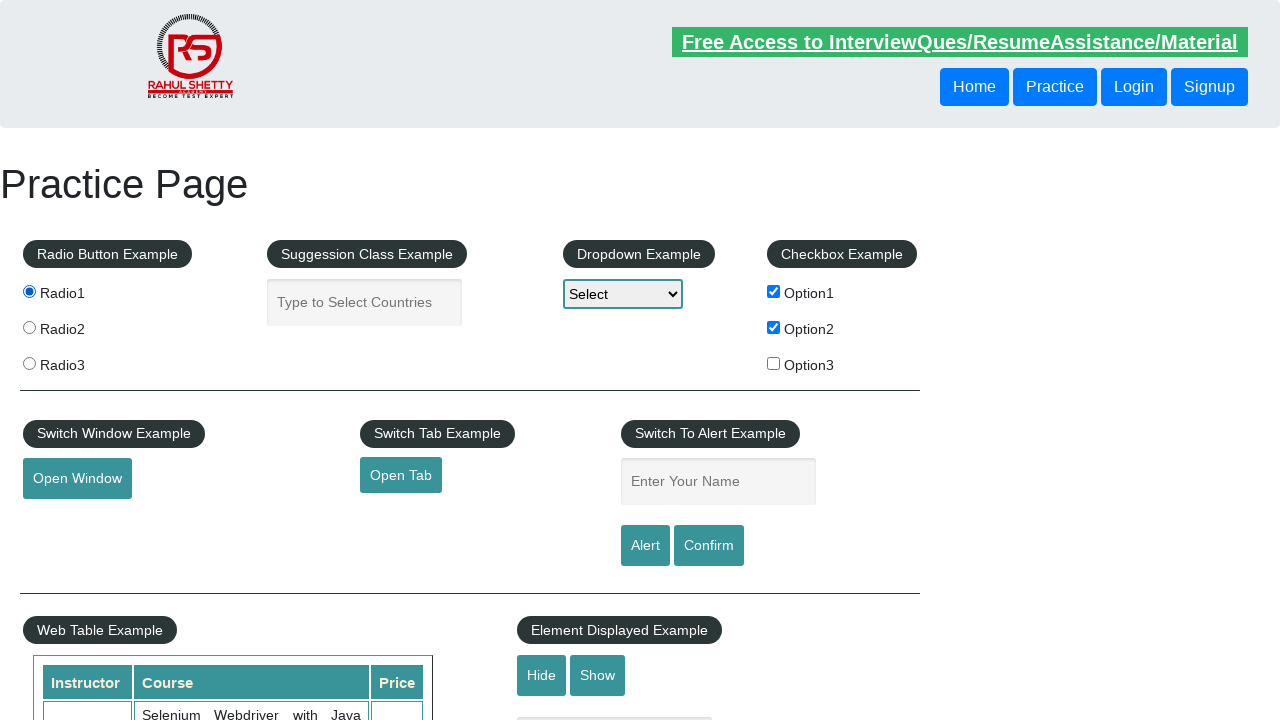

Verified text box is visible
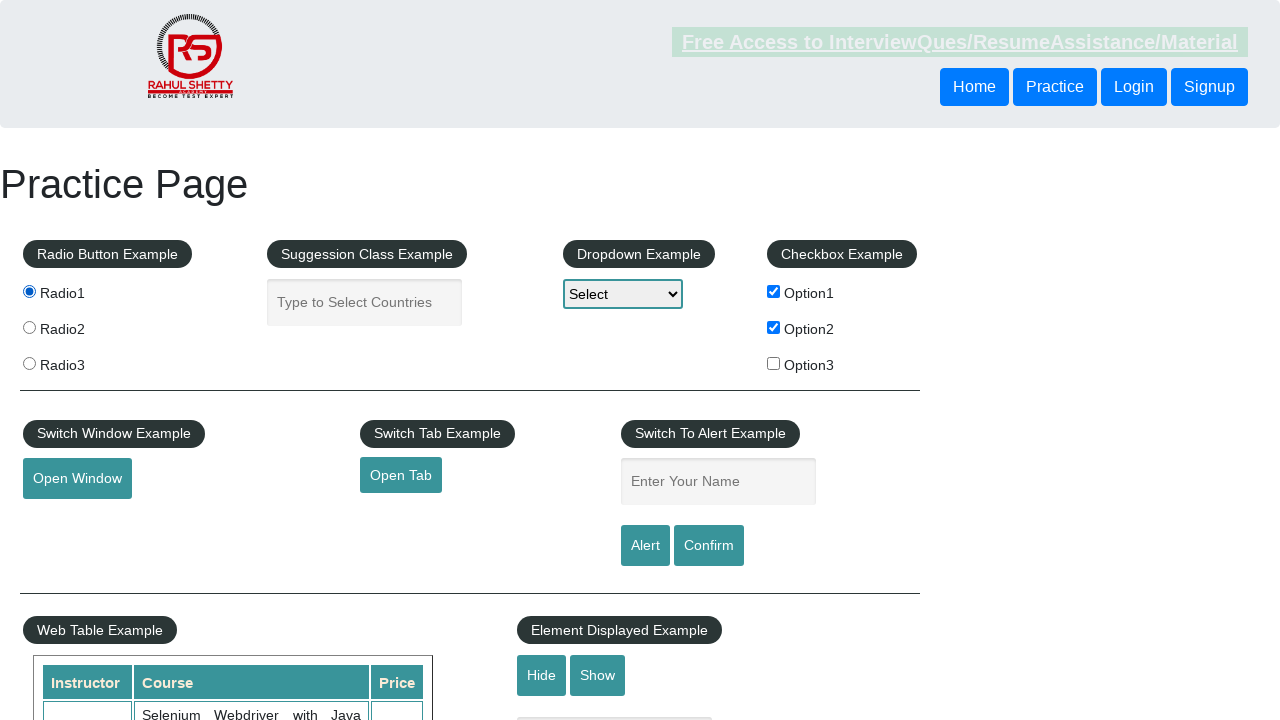

Clicked hide button to hide the text box at (542, 675) on #hide-textbox
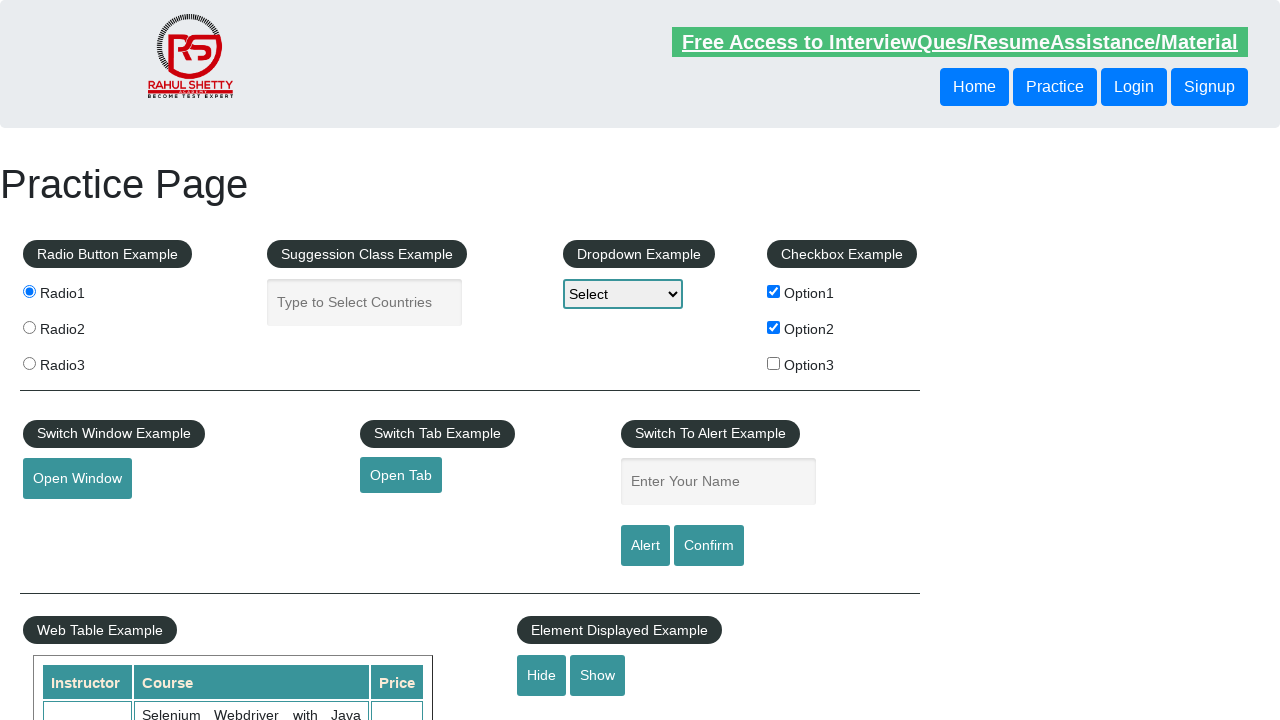

Verified text box is now hidden
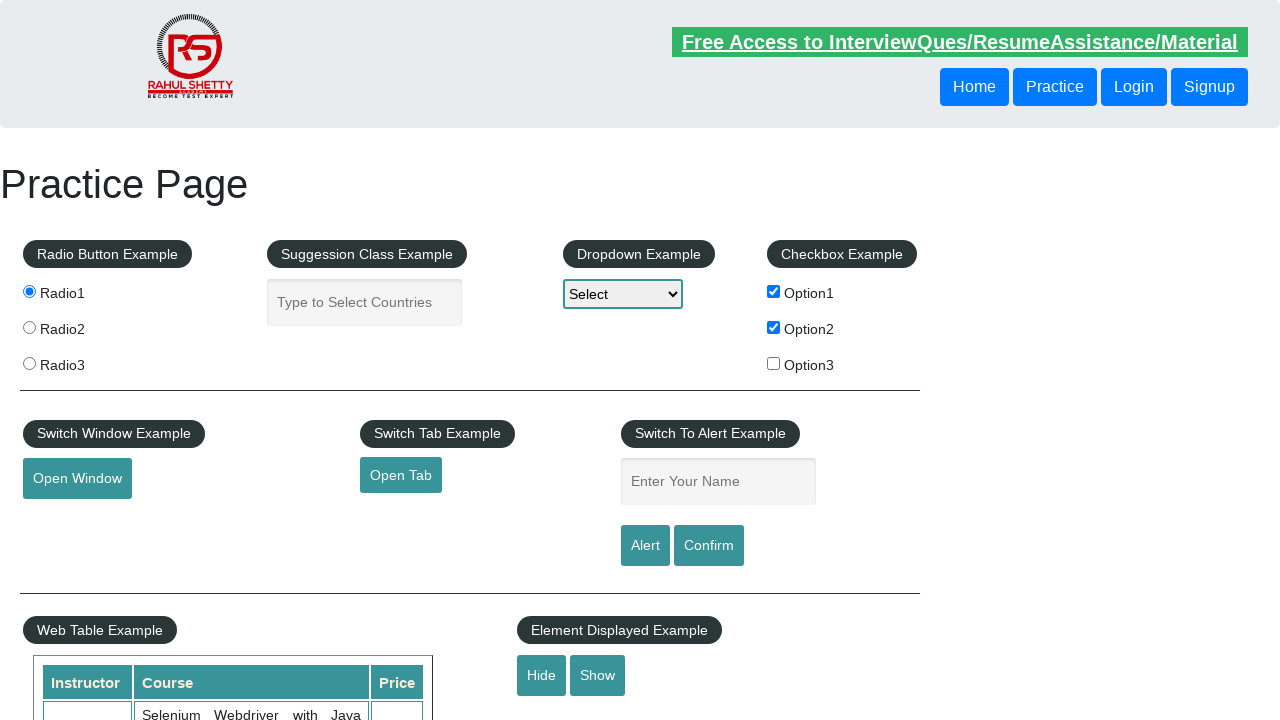

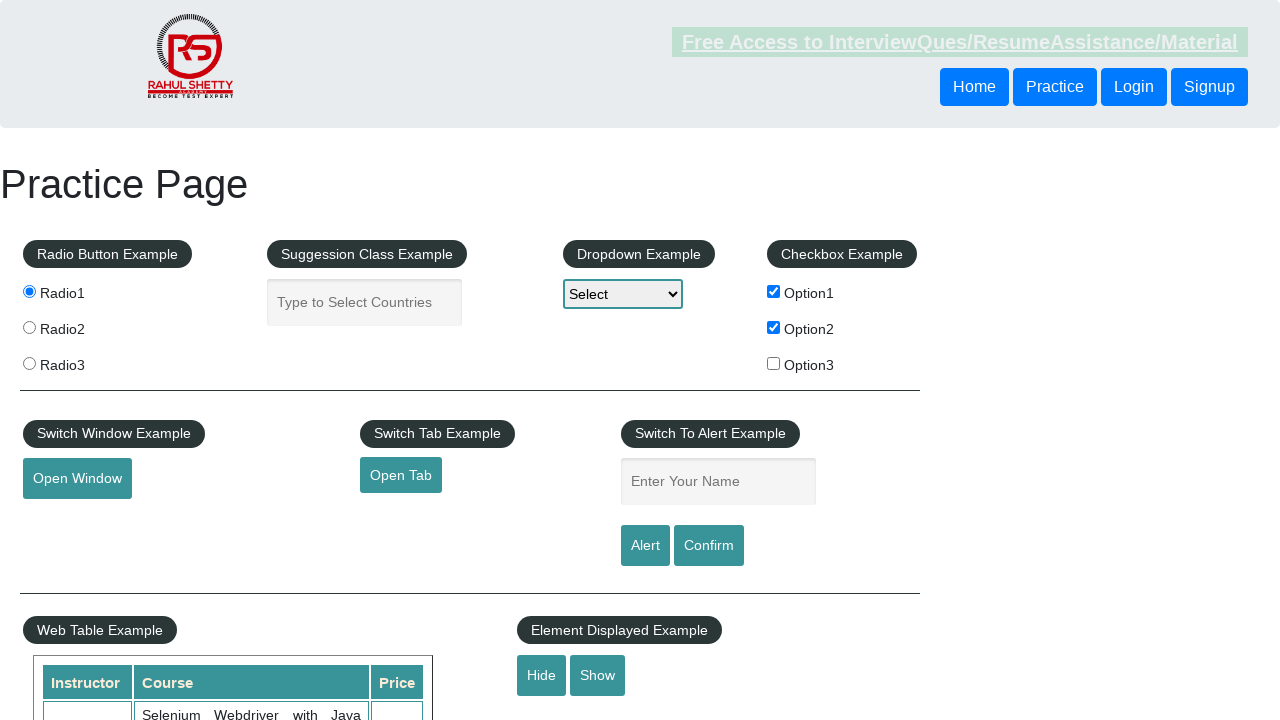